Tests window popup functionality by clicking on Instagram and Facebook links to open new windows and handling multiple browser windows

Starting URL: https://syntaxprojects.com/window-popup-modal-demo.php

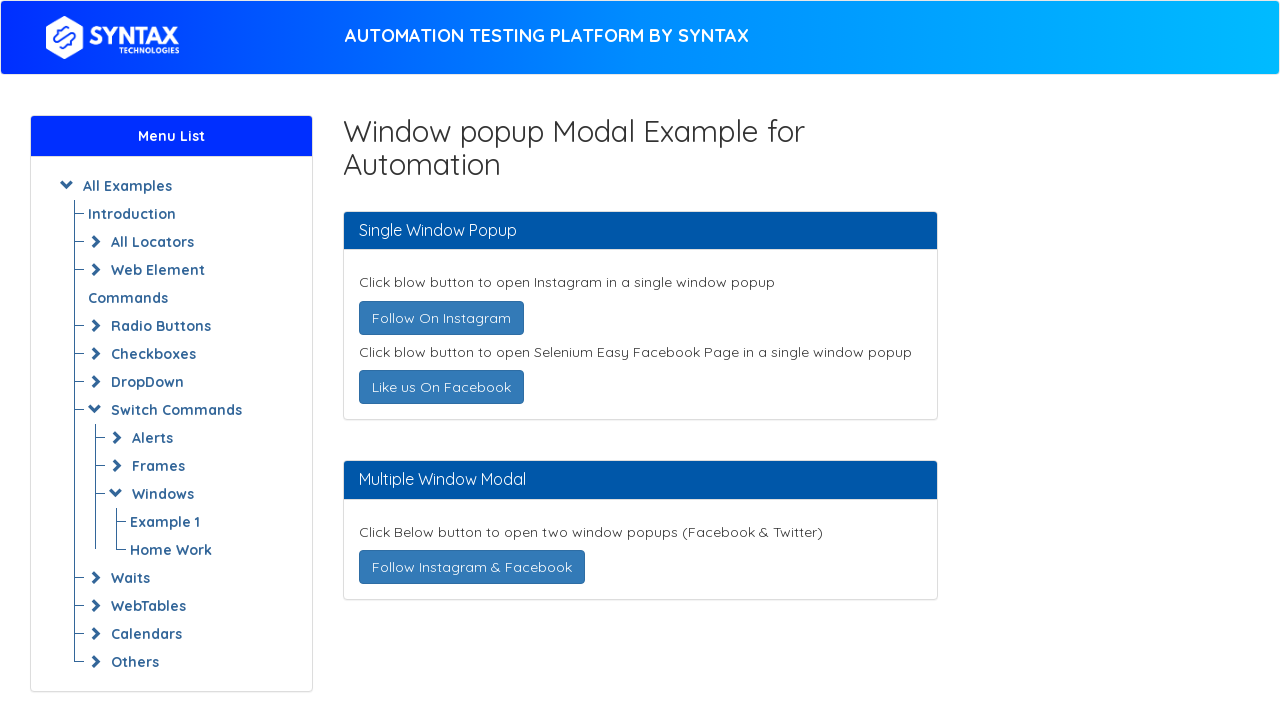

Clicked Instagram follow button to open new window at (441, 318) on xpath=//a[@href='https://www.instagram.com/Syntaxtechs/']
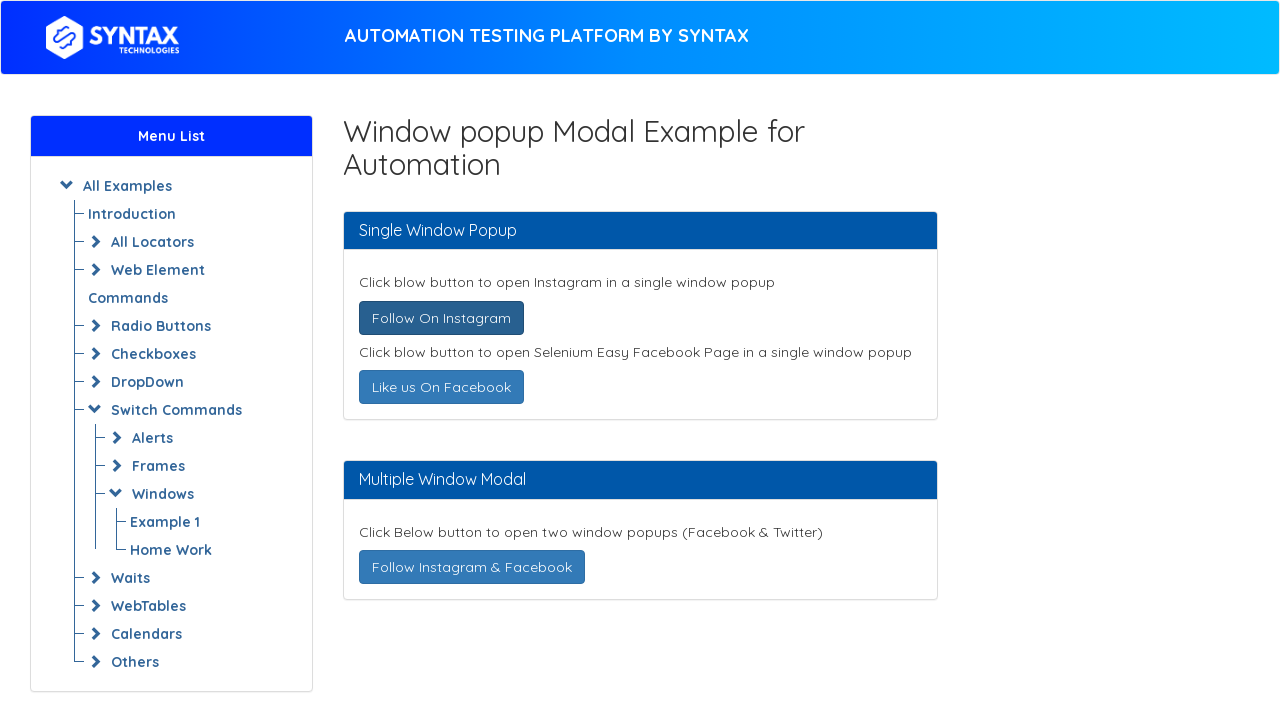

Waited 2 seconds for Instagram window to open
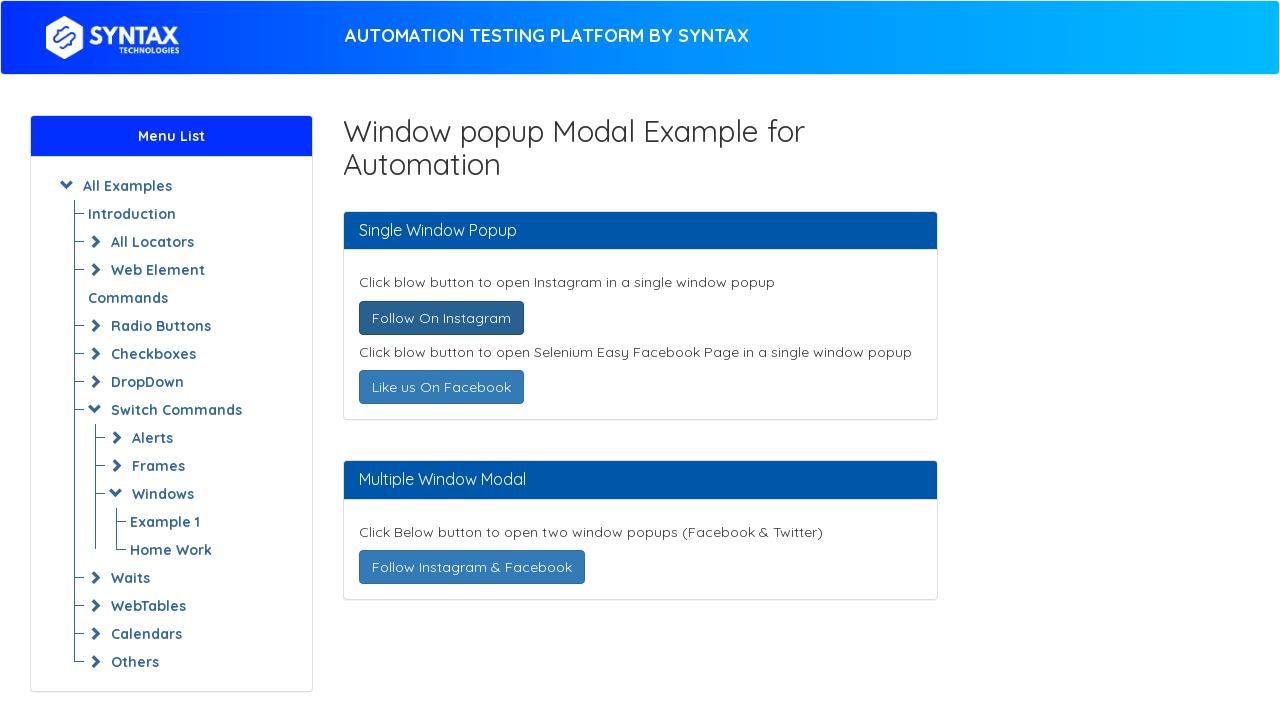

Clicked Facebook follow button to open new window at (441, 387) on xpath=//a[@title='Follow @syntaxtech on Facebook']
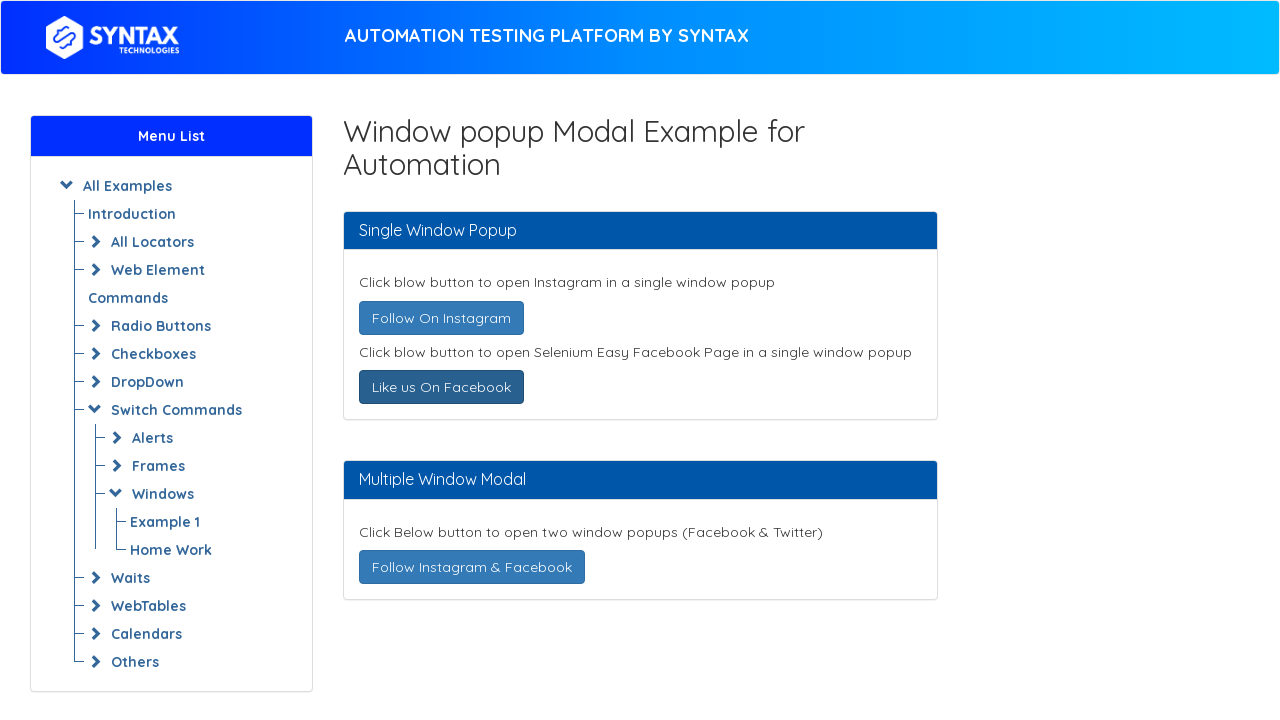

Retrieved all open windows/tabs - Total count: 2
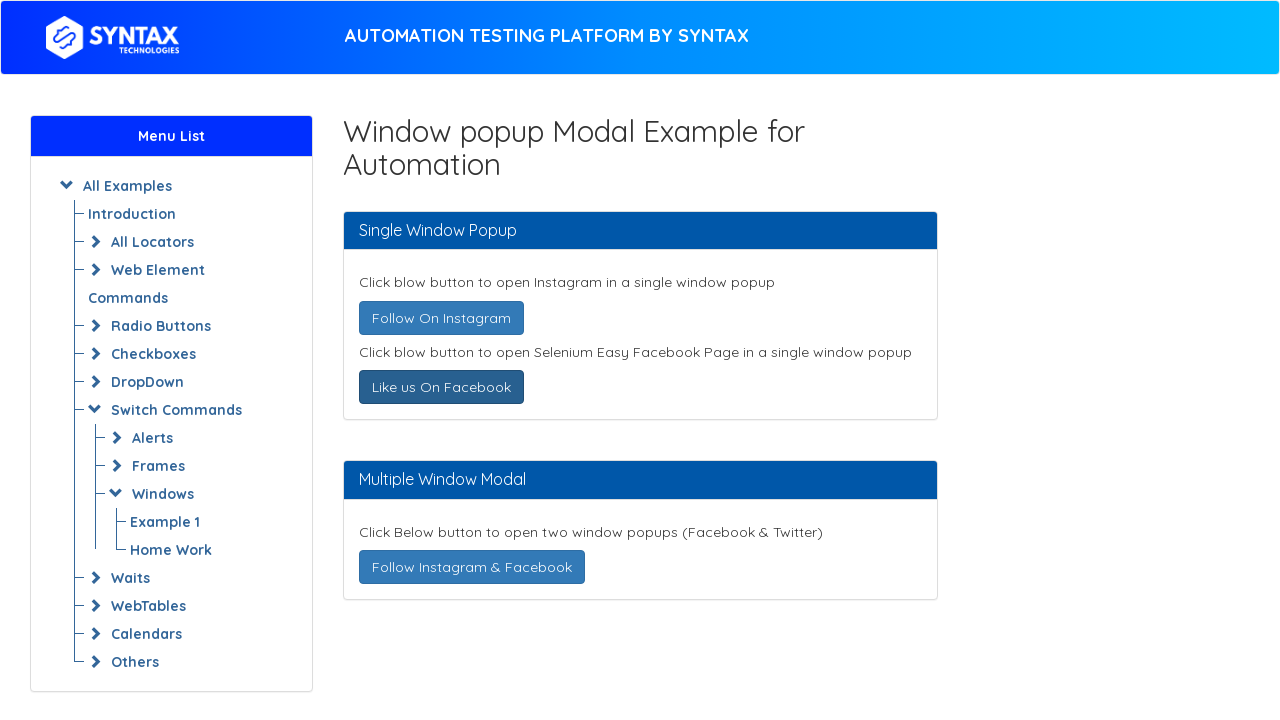

Identified main page window - URL: https://syntaxprojects.com/window-popup-modal-demo.php
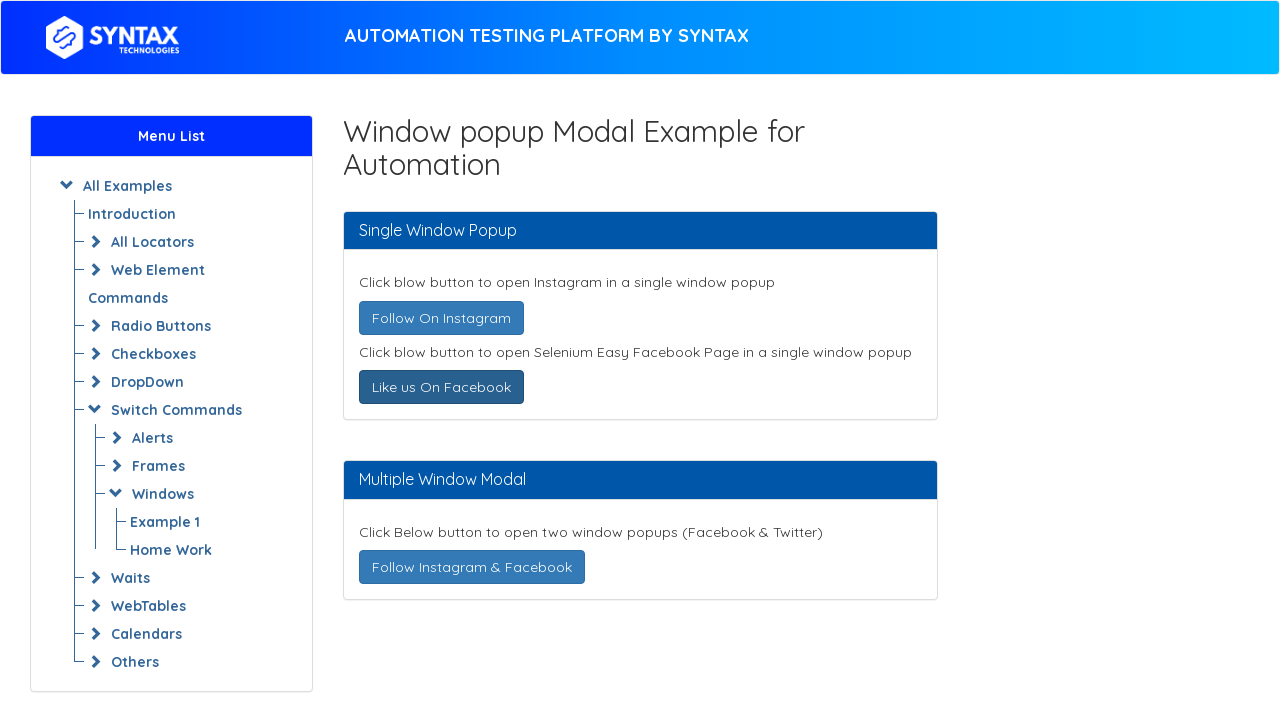

Identified Instagram window - URL: chrome-error://chromewebdata/
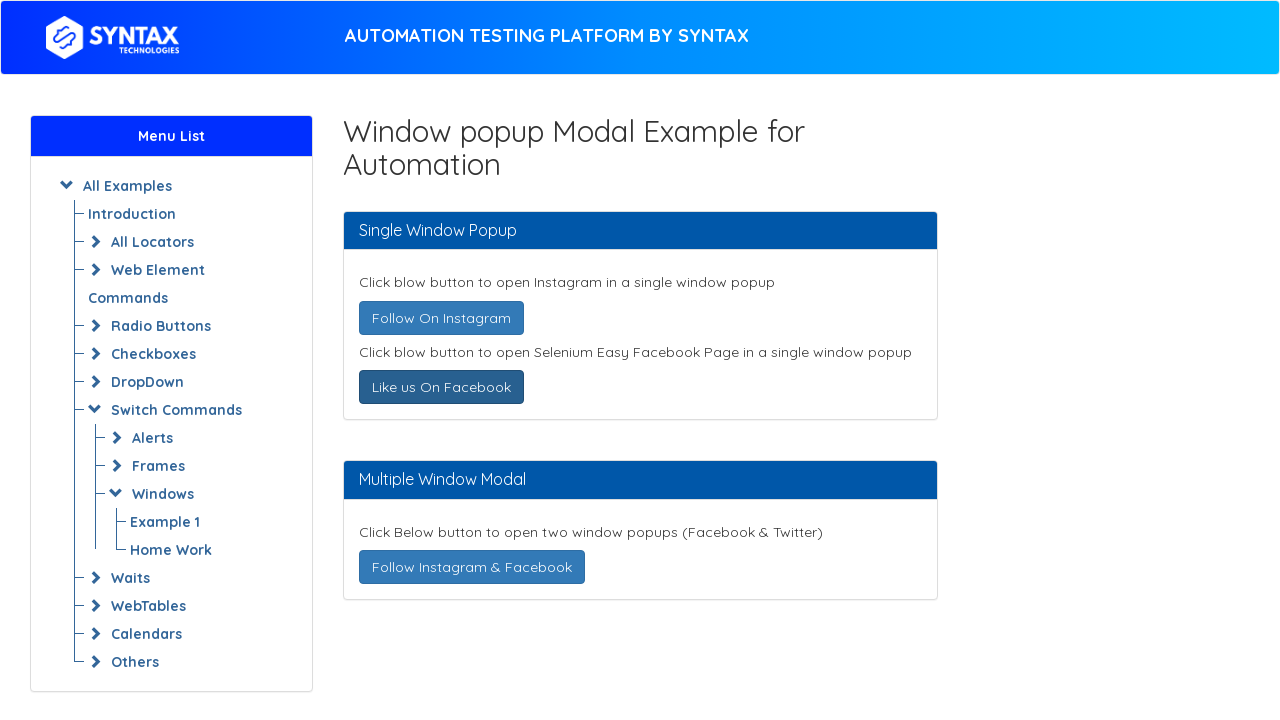

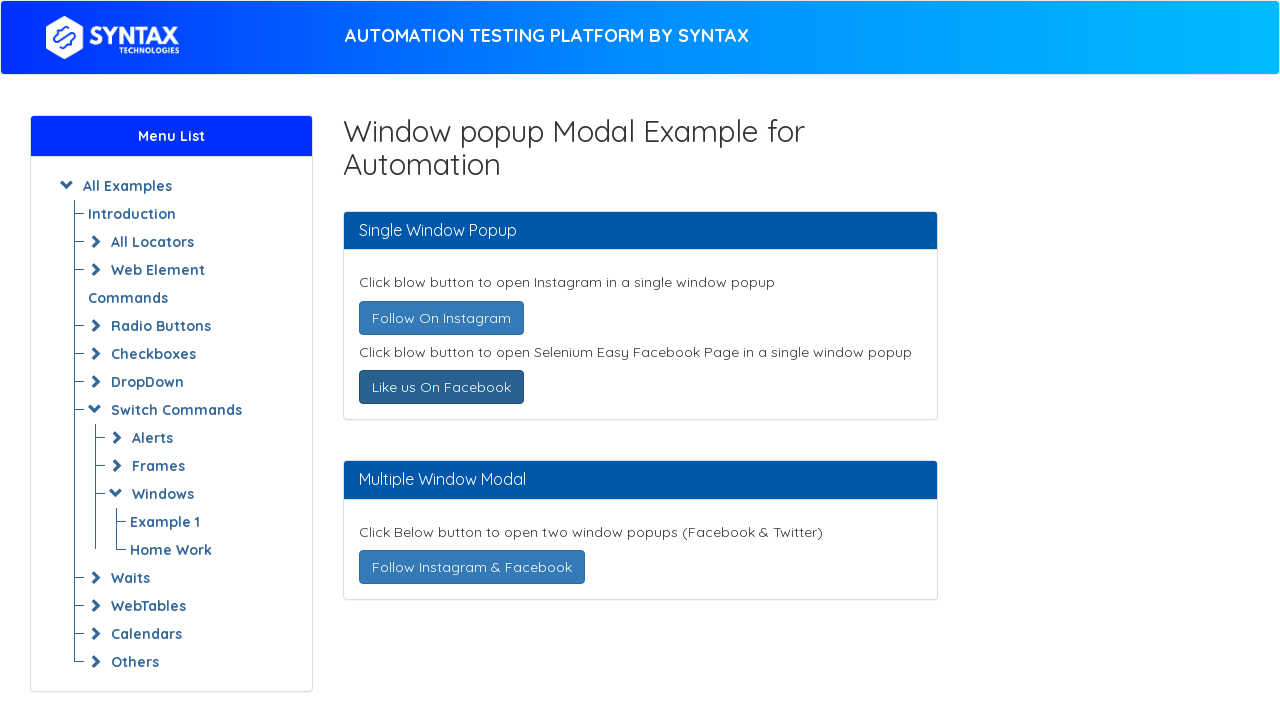